Navigates to the Wishbox application and verifies the page loads successfully

Starting URL: https://wishbox2.vercel.app/

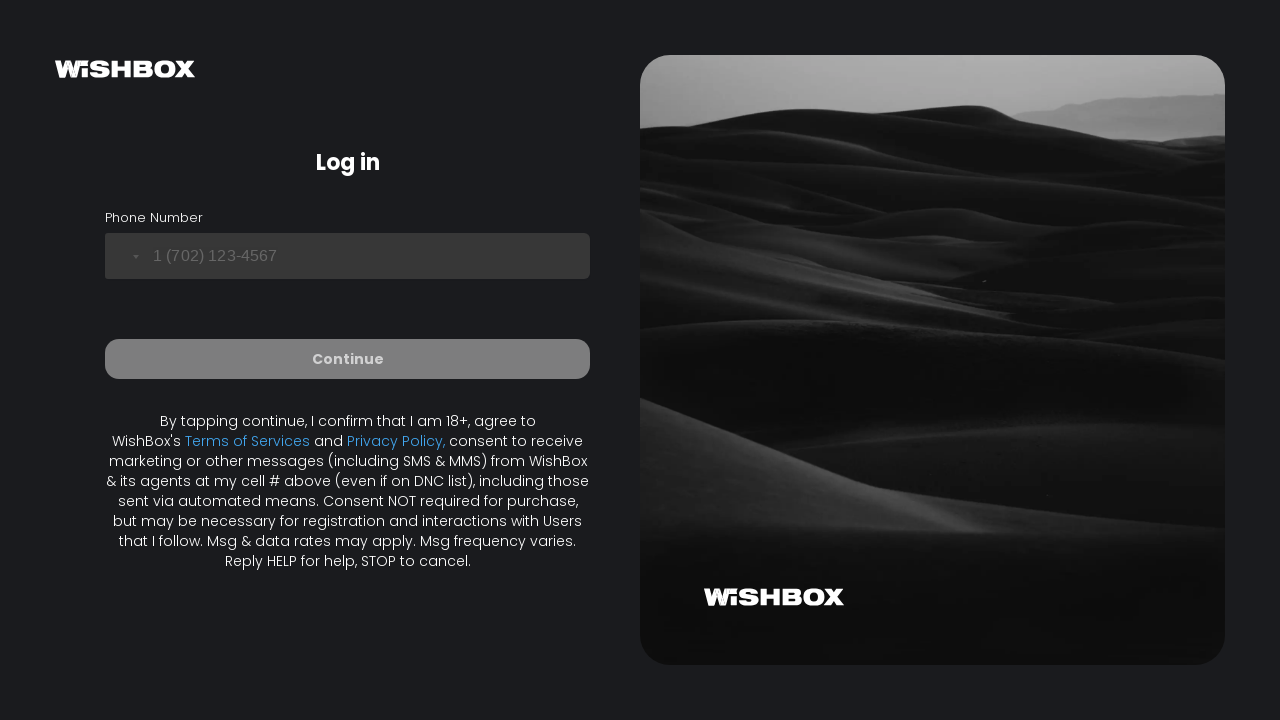

Navigated to Wishbox application at https://wishbox2.vercel.app/
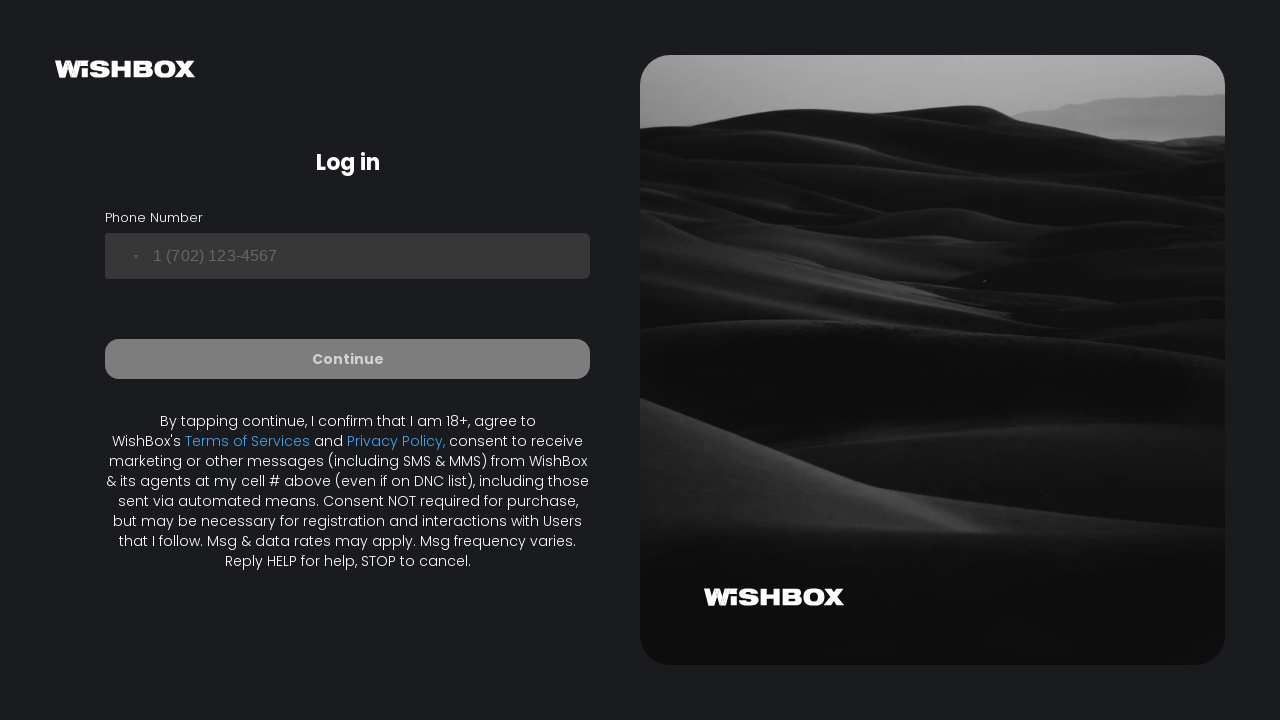

Page fully loaded and network idle state reached
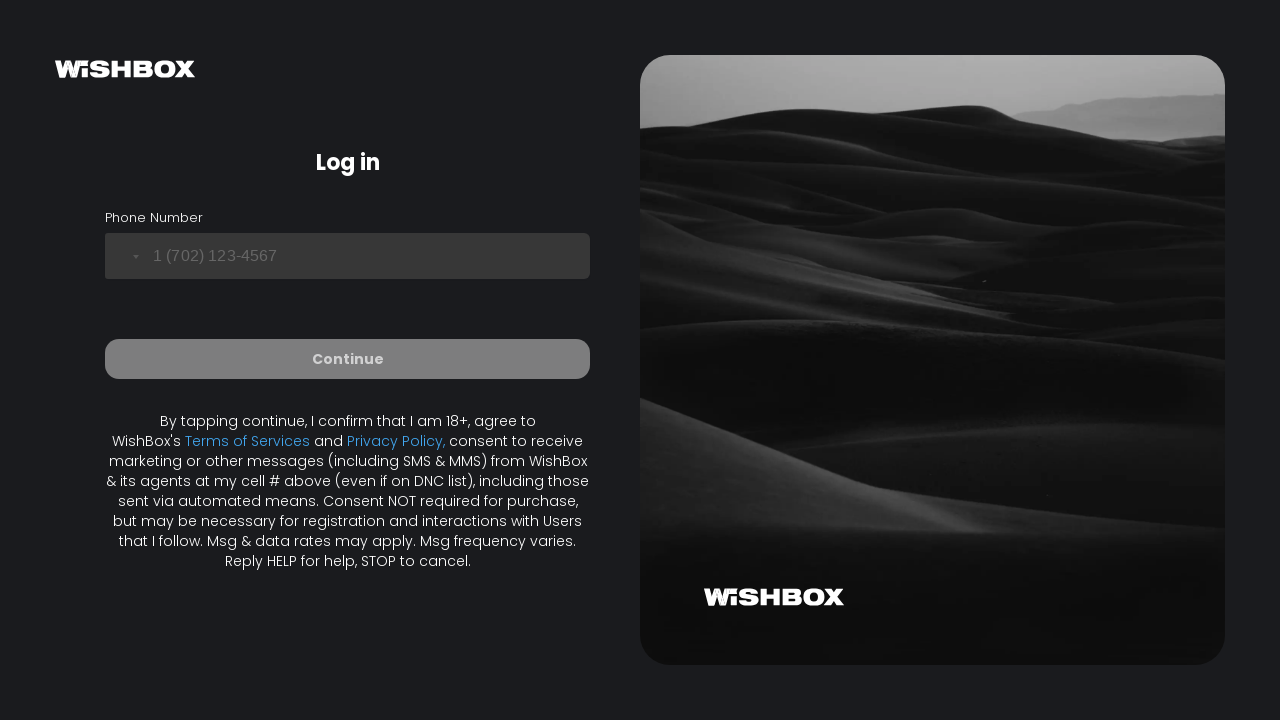

Verified page title is accessible
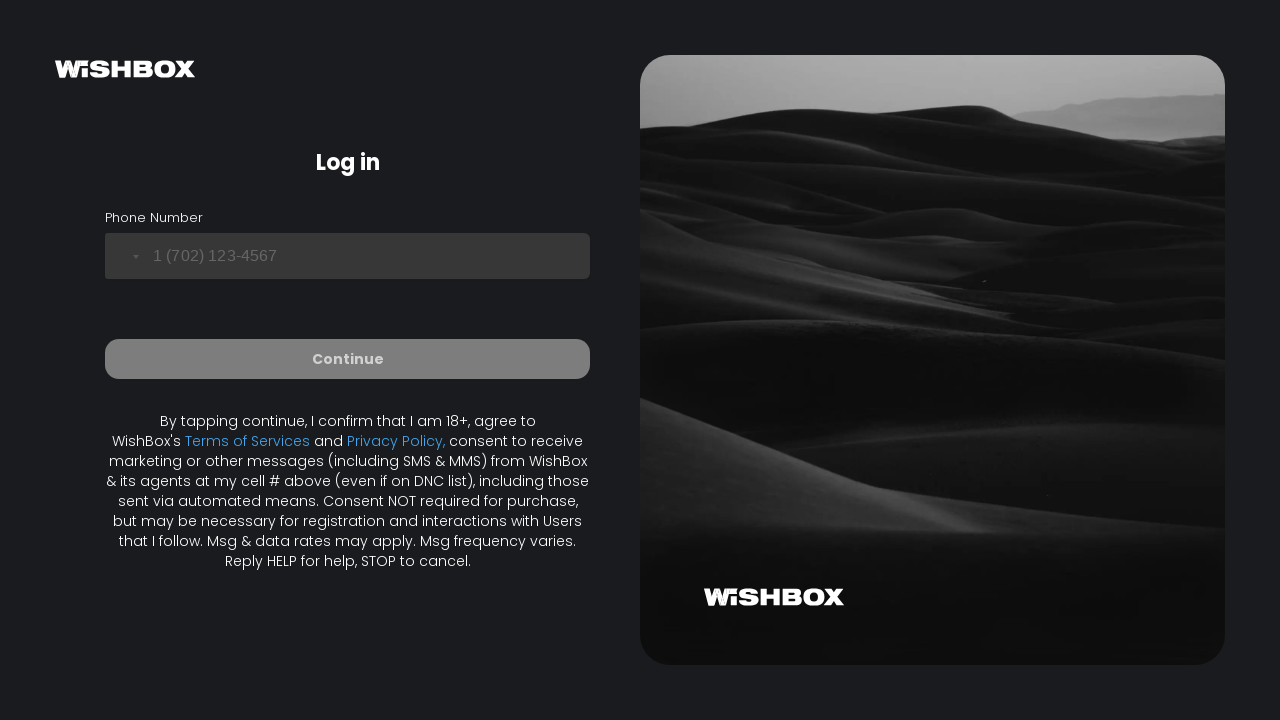

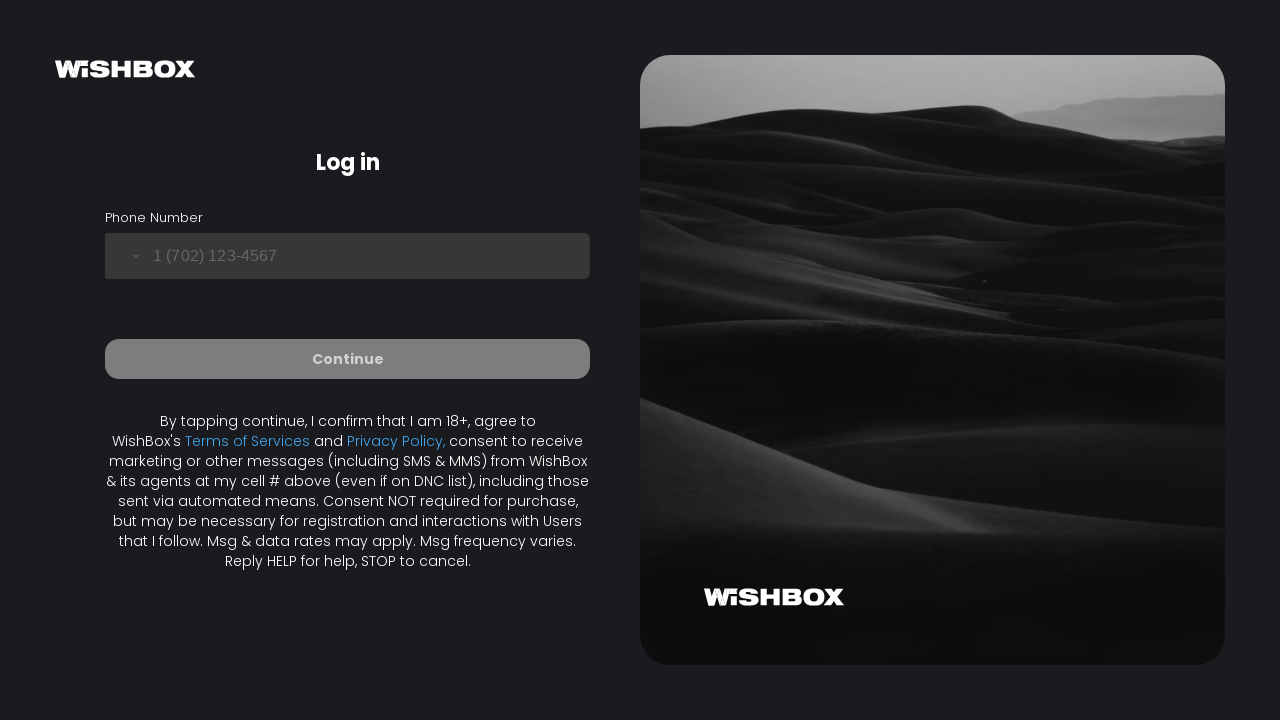